Tests dropdown selection functionality by randomly selecting one of the available dropdown options

Starting URL: http://the-internet.herokuapp.com/dropdown

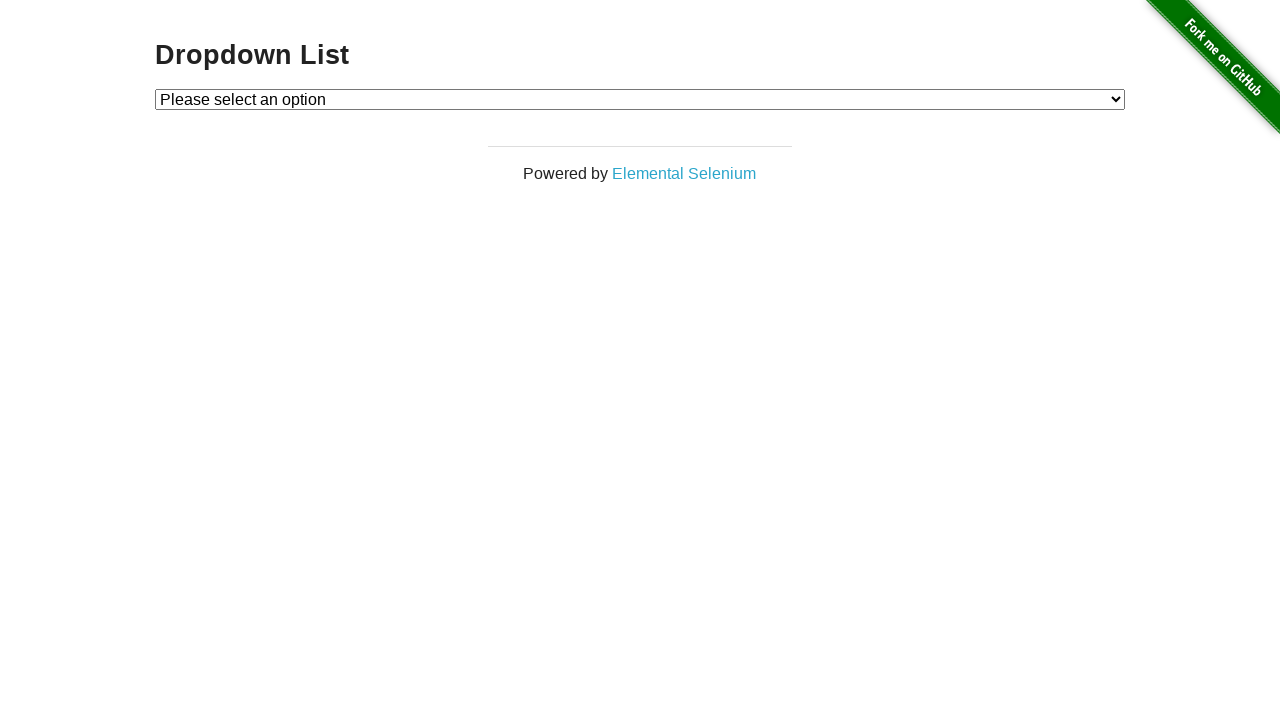

Dropdown element loaded and ready
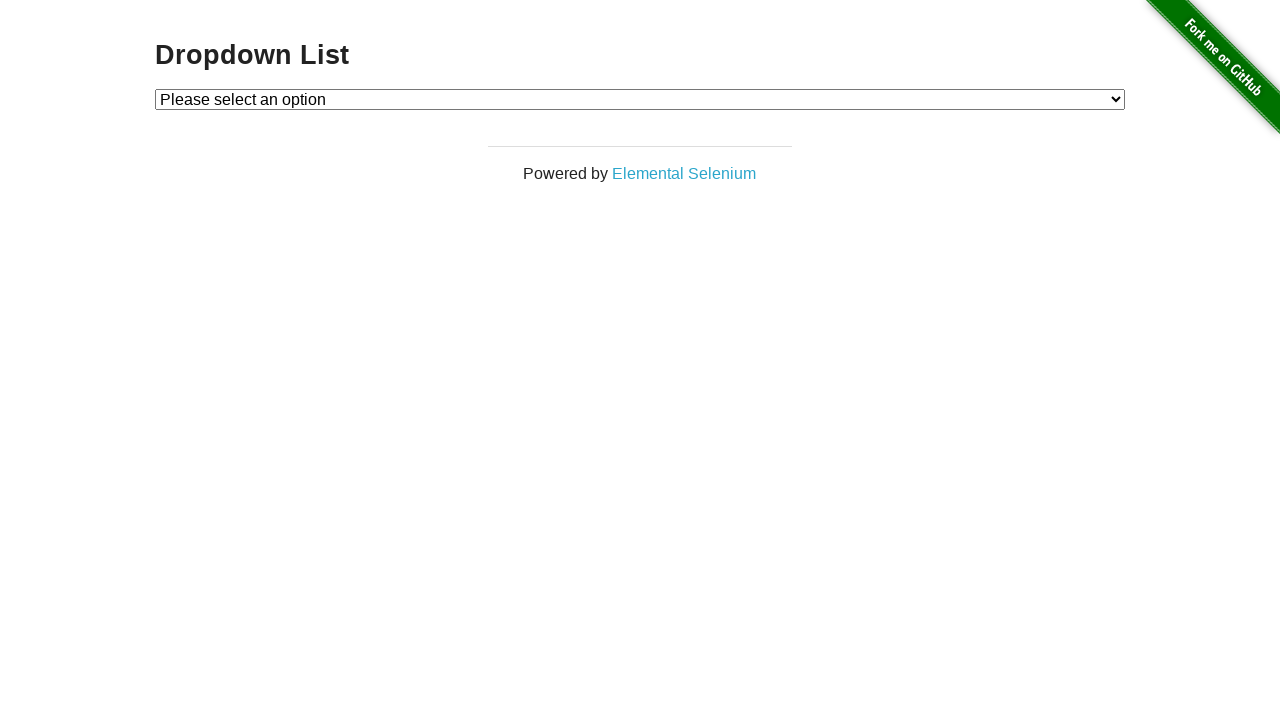

Randomly selected dropdown option with value '1' on #dropdown
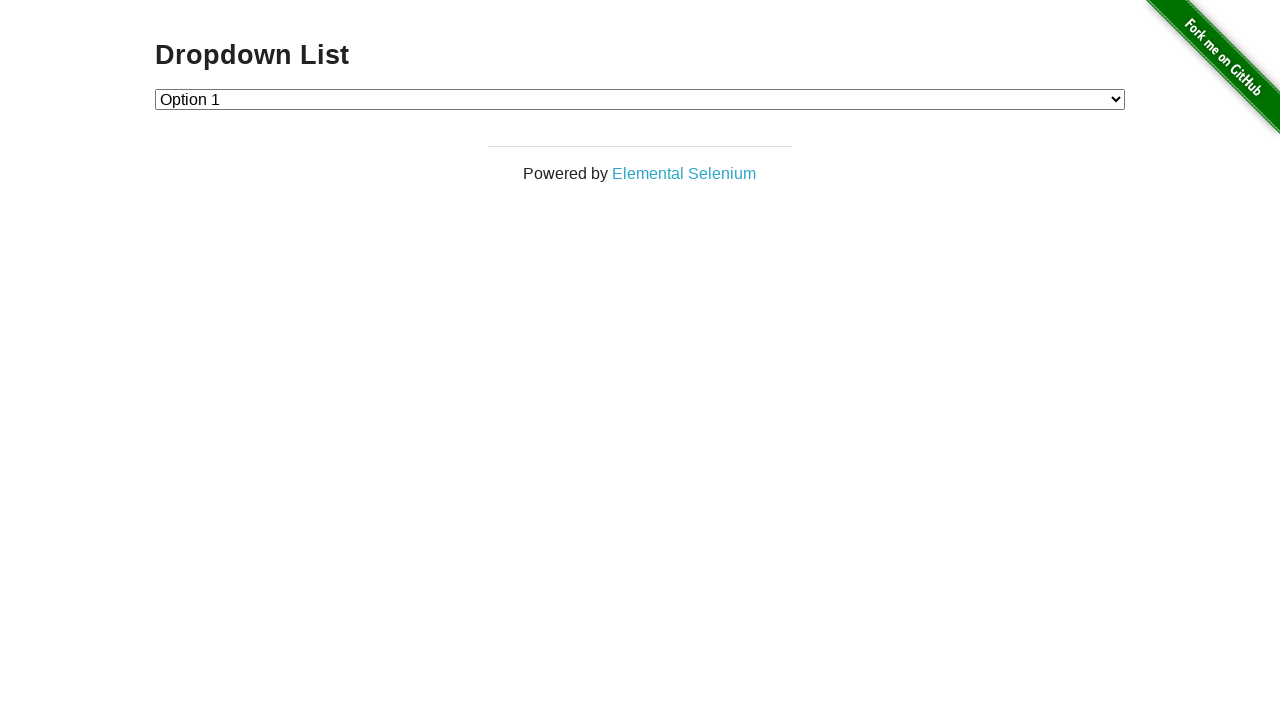

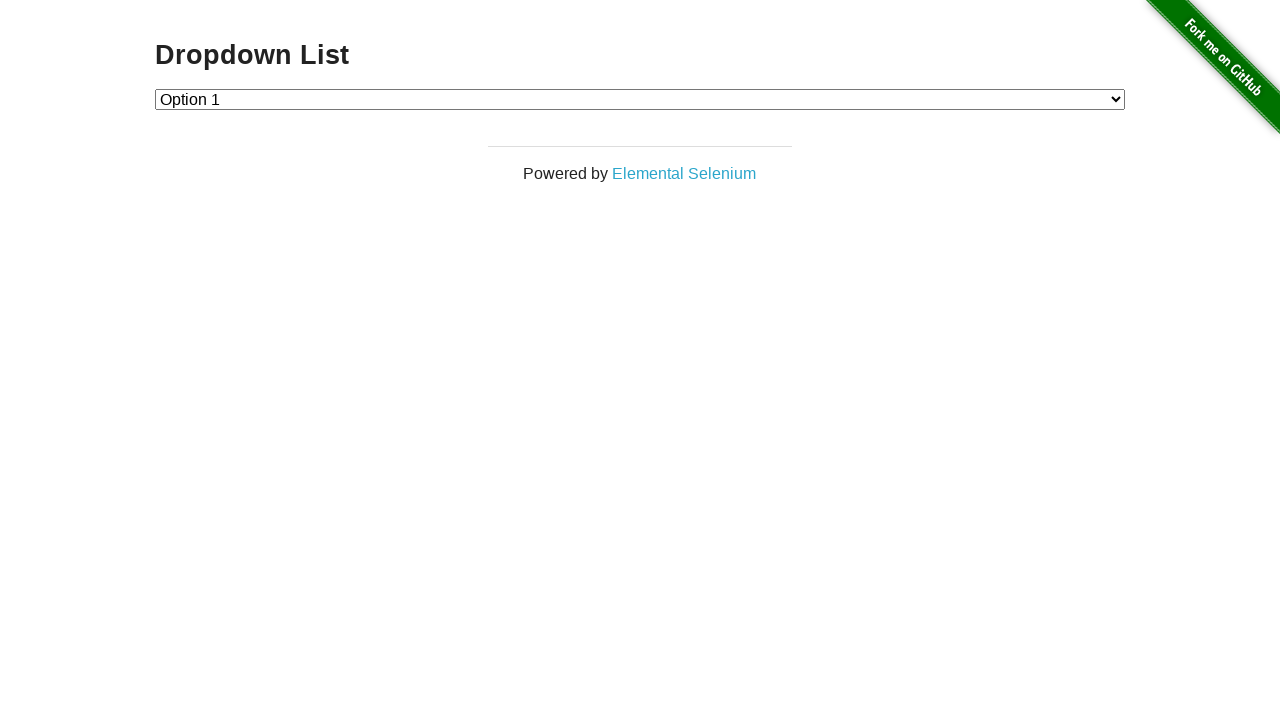